Tests web table sorting functionality by clicking on a column header to sort, verifying the sort order, and then navigating through paginated results to find a specific item (Rice) and retrieve its price.

Starting URL: https://rahulshettyacademy.com/seleniumPractise/#/offers

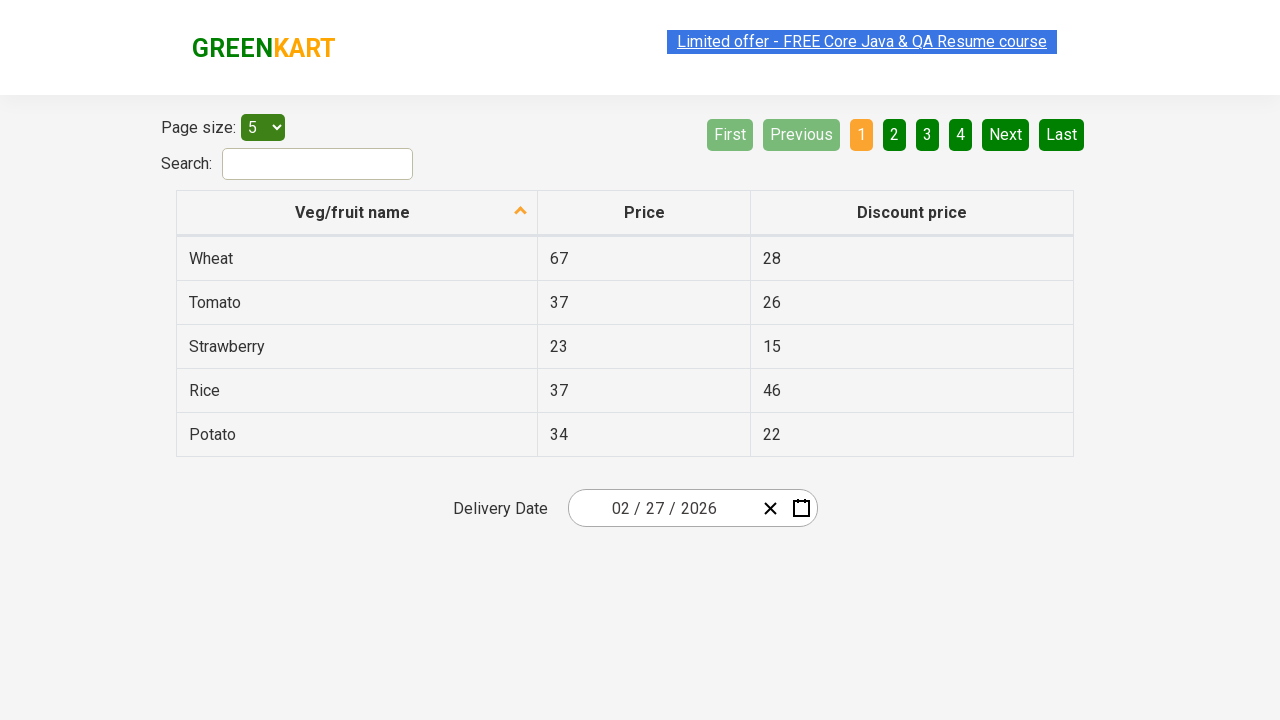

Clicked first column header to sort table at (357, 213) on xpath=//tr/th[1]
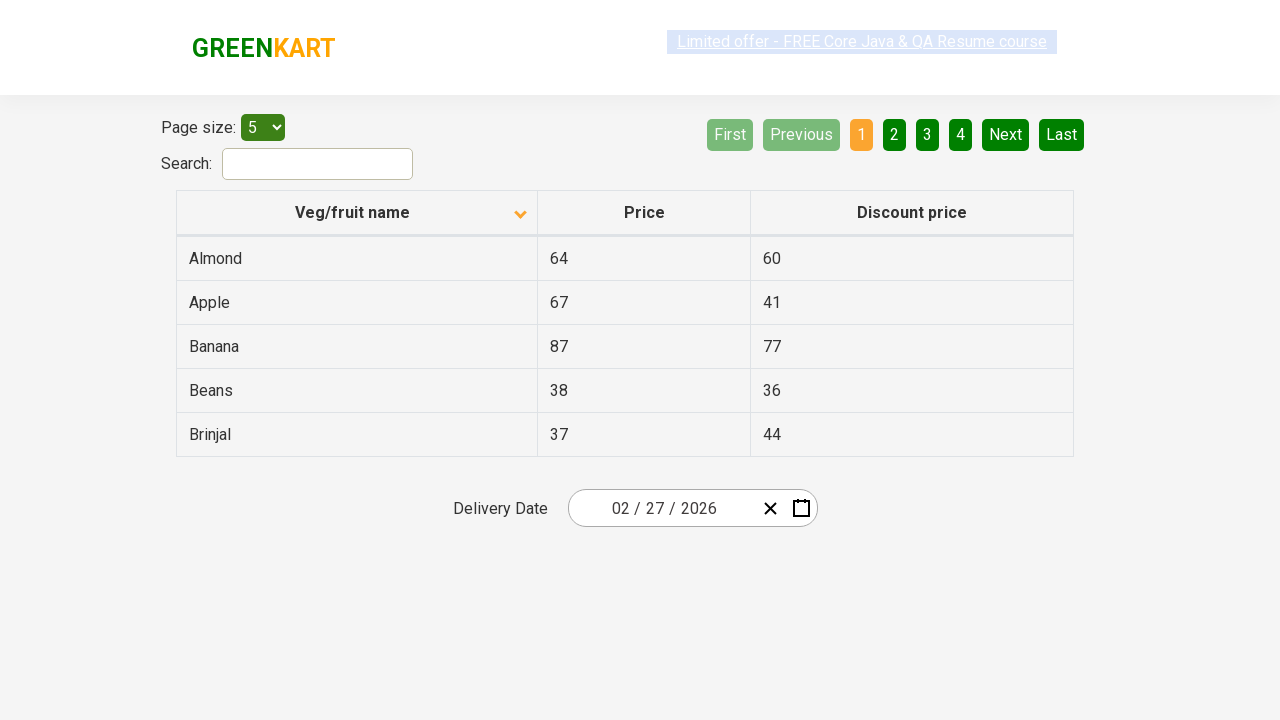

Table data loaded
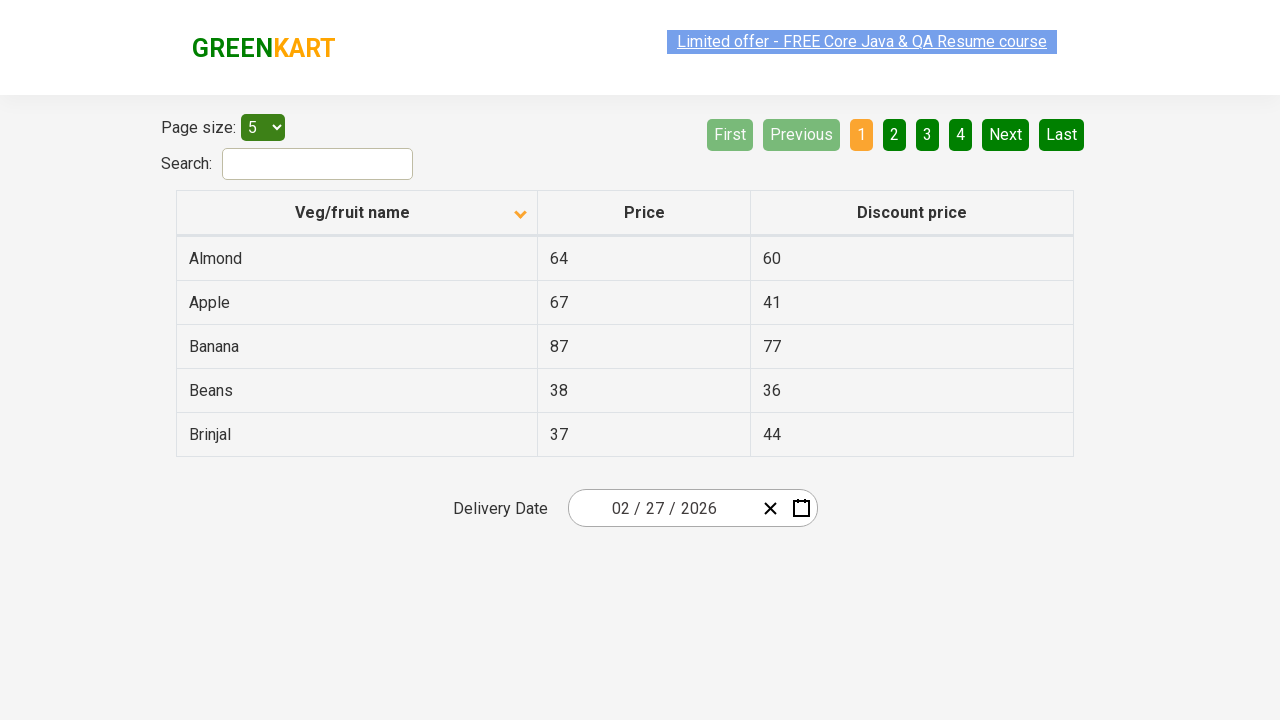

Verified that table is sorted in ascending order
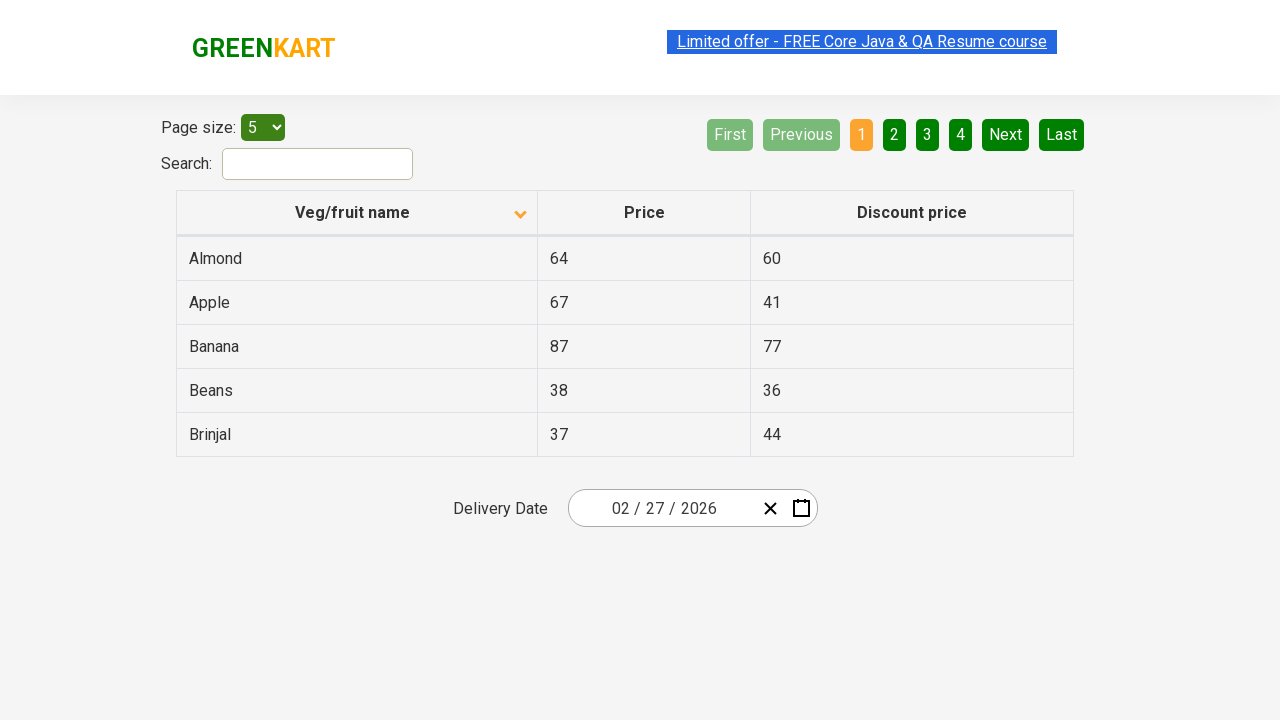

Clicked next page button to navigate through table pages at (1006, 134) on xpath=//a[@aria-label='Next']
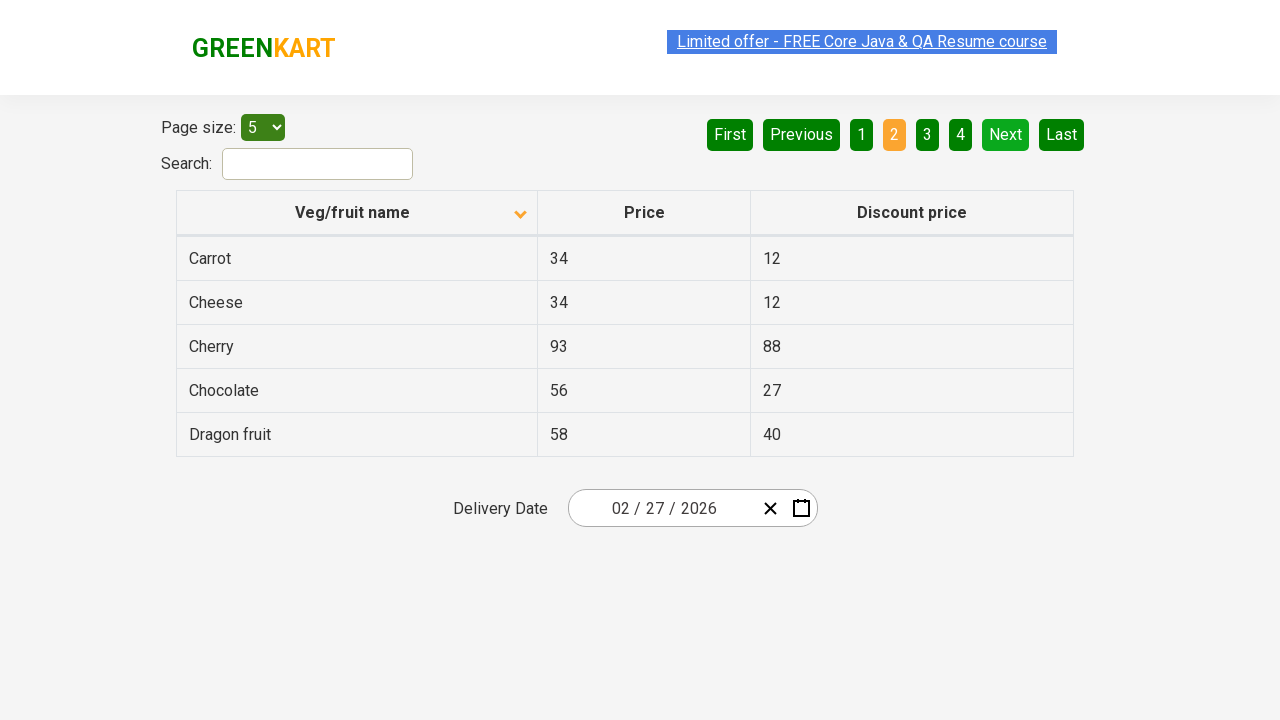

Waited for page transition to complete
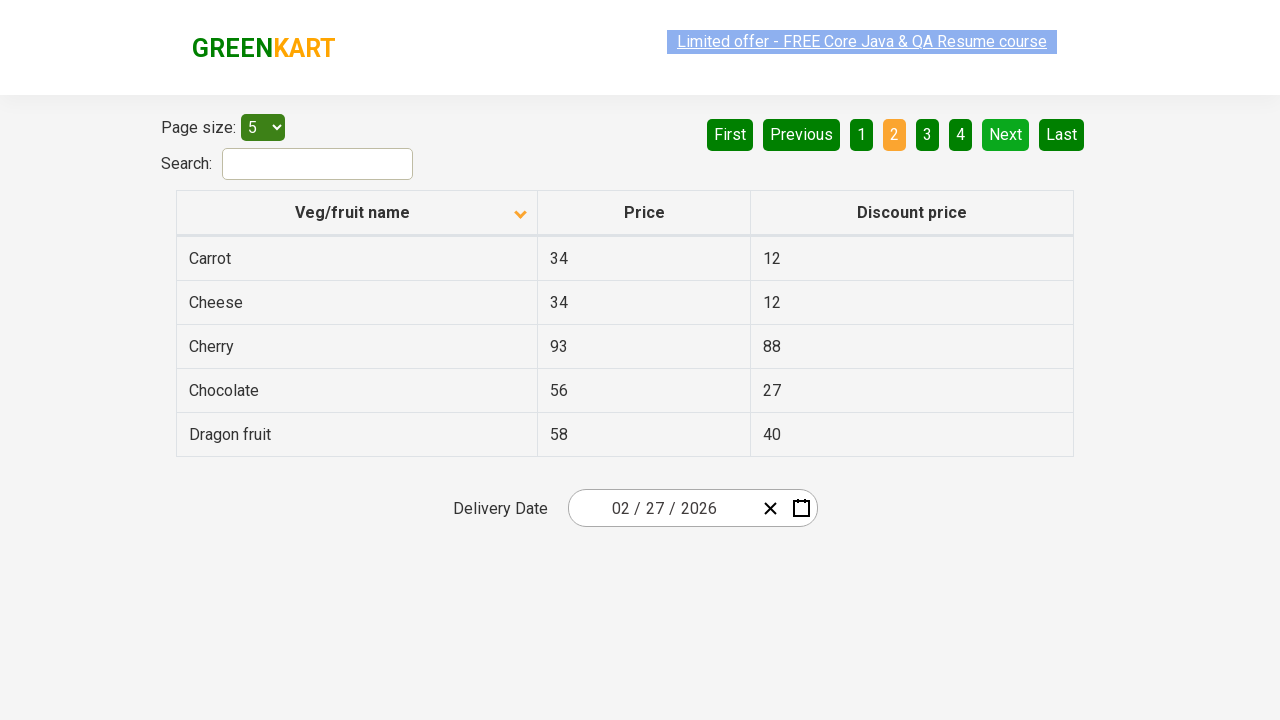

Clicked next page button to navigate through table pages at (1006, 134) on xpath=//a[@aria-label='Next']
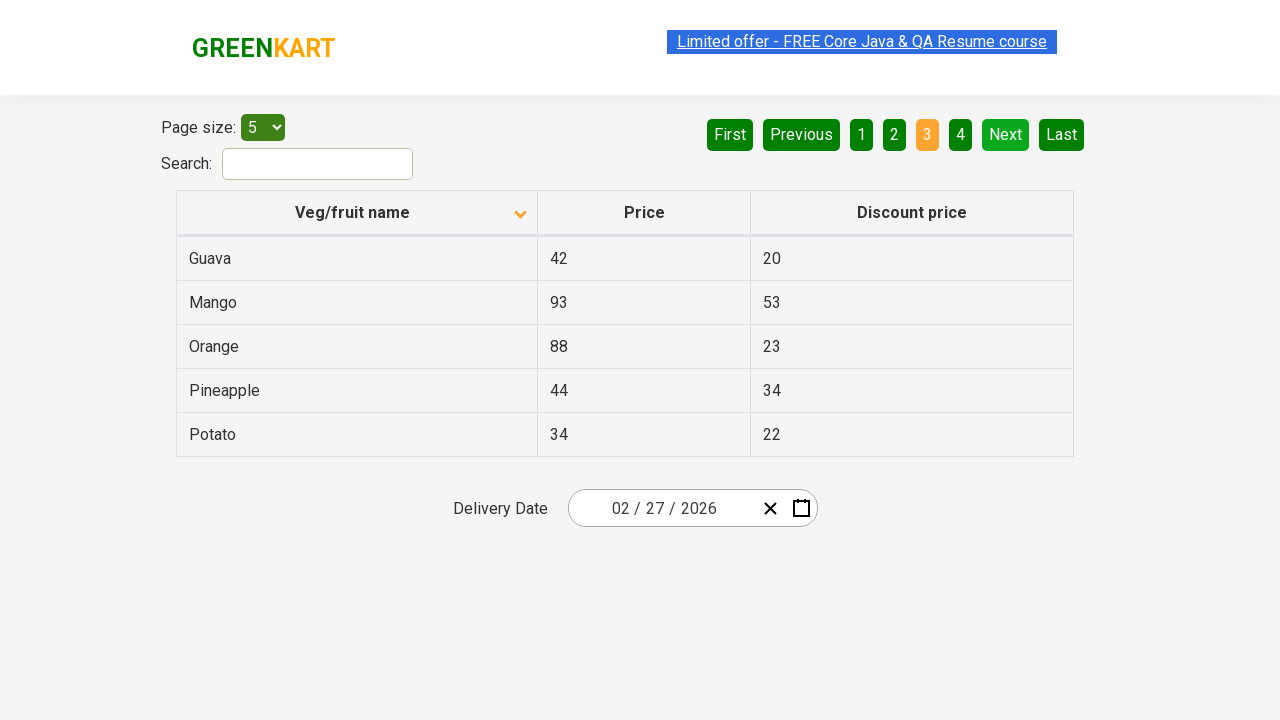

Waited for page transition to complete
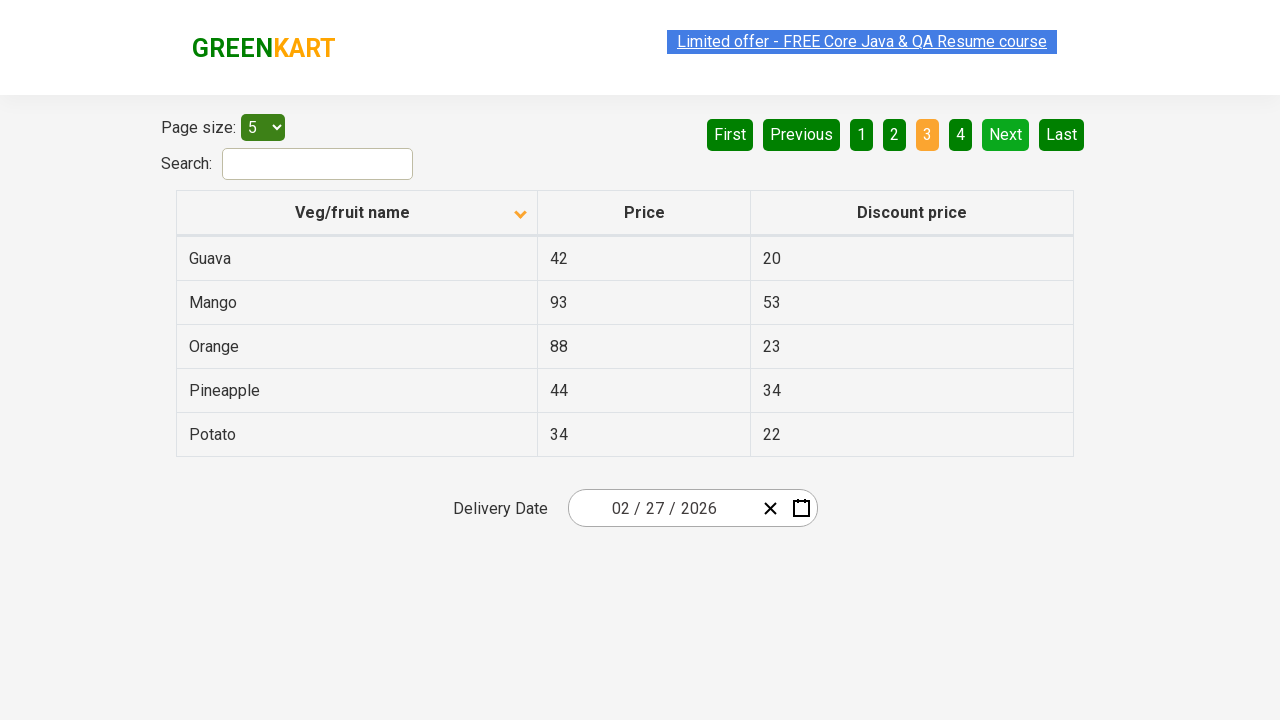

Clicked next page button to navigate through table pages at (1006, 134) on xpath=//a[@aria-label='Next']
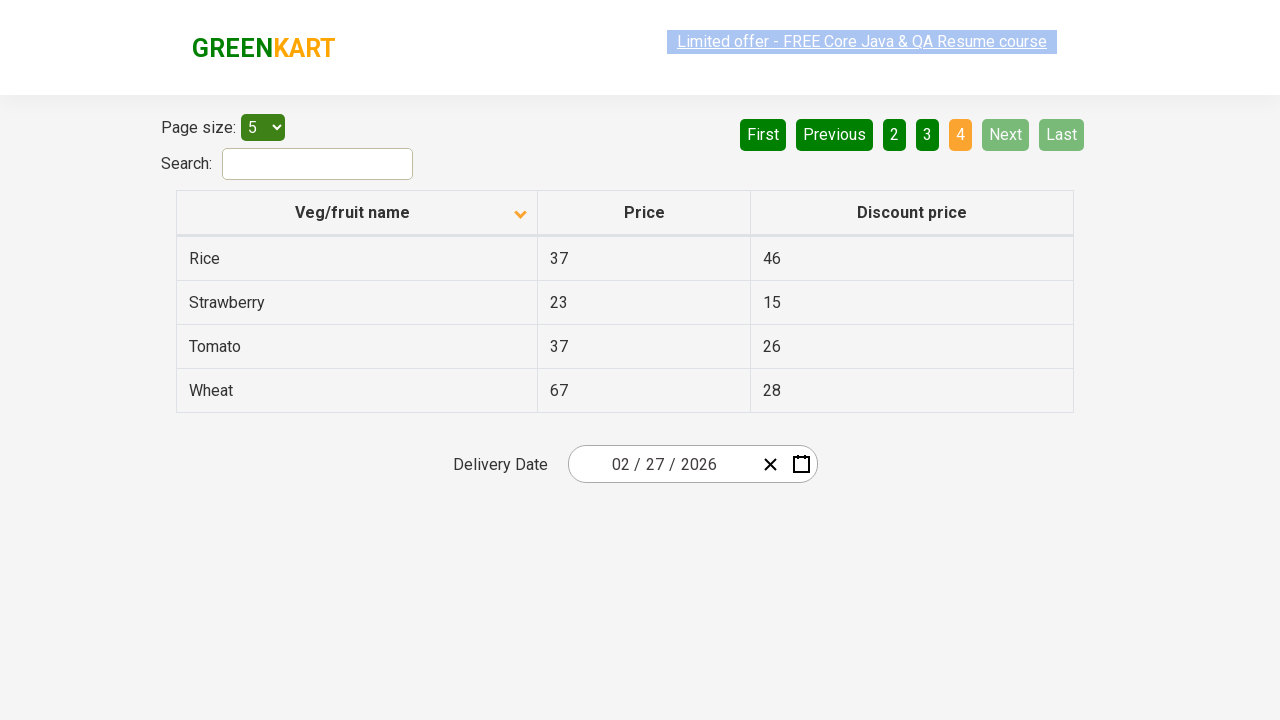

Waited for page transition to complete
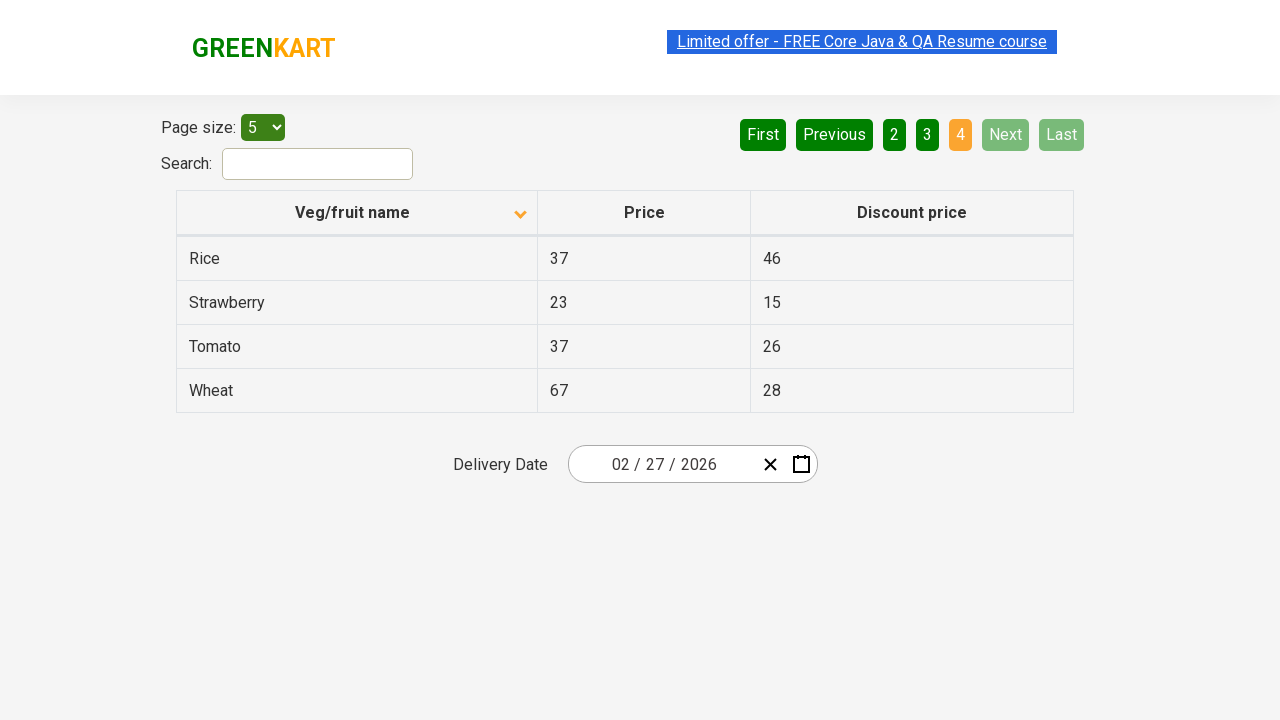

Found Rice in table with price: 37
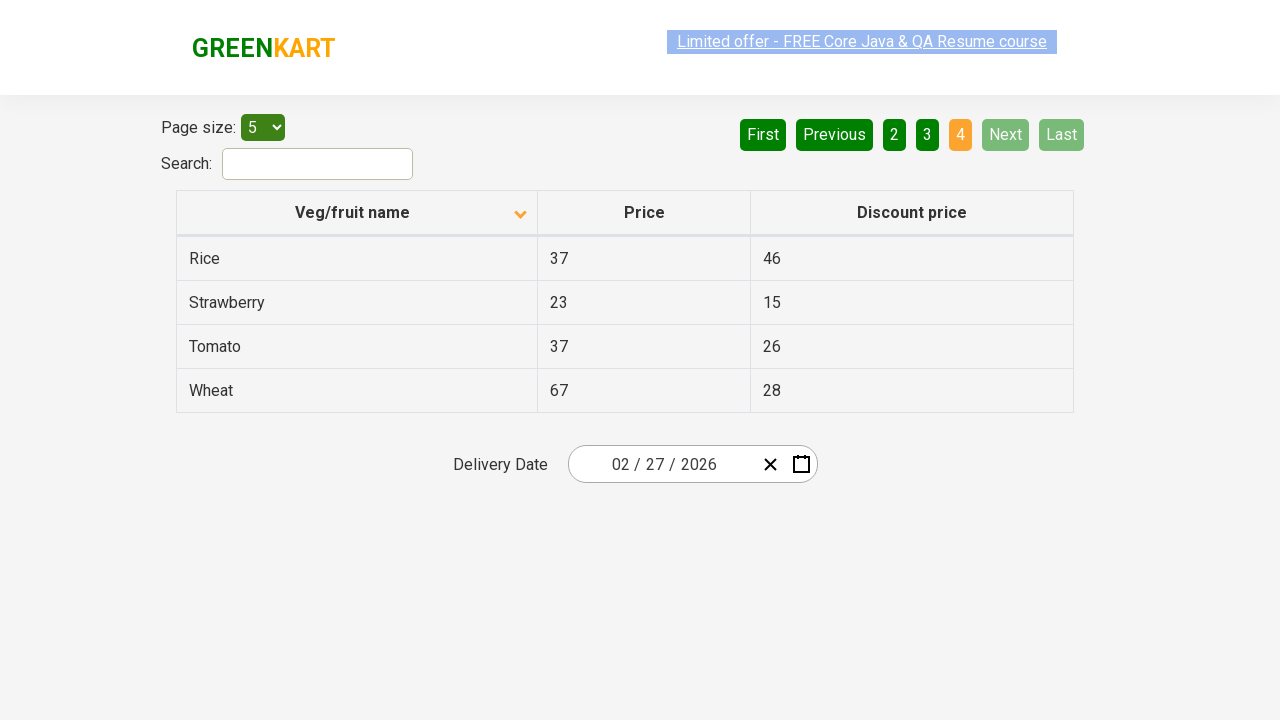

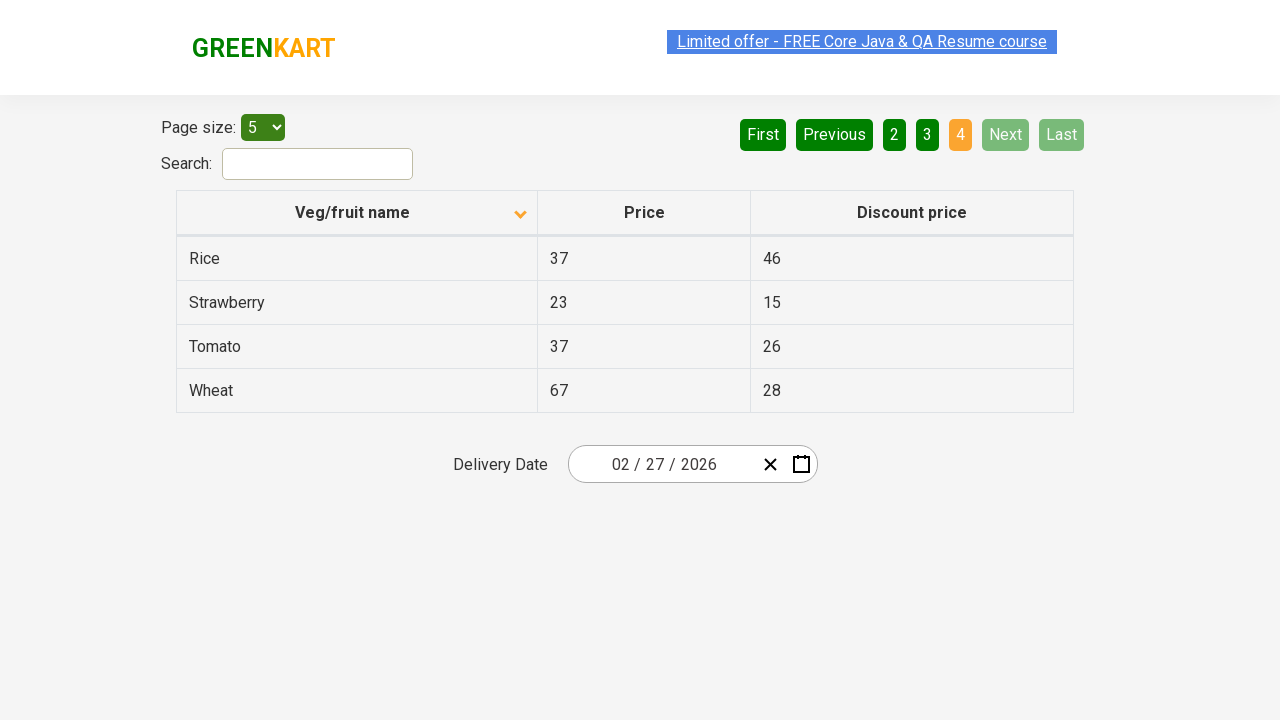